Tests filtering to display only completed items

Starting URL: https://demo.playwright.dev/todomvc

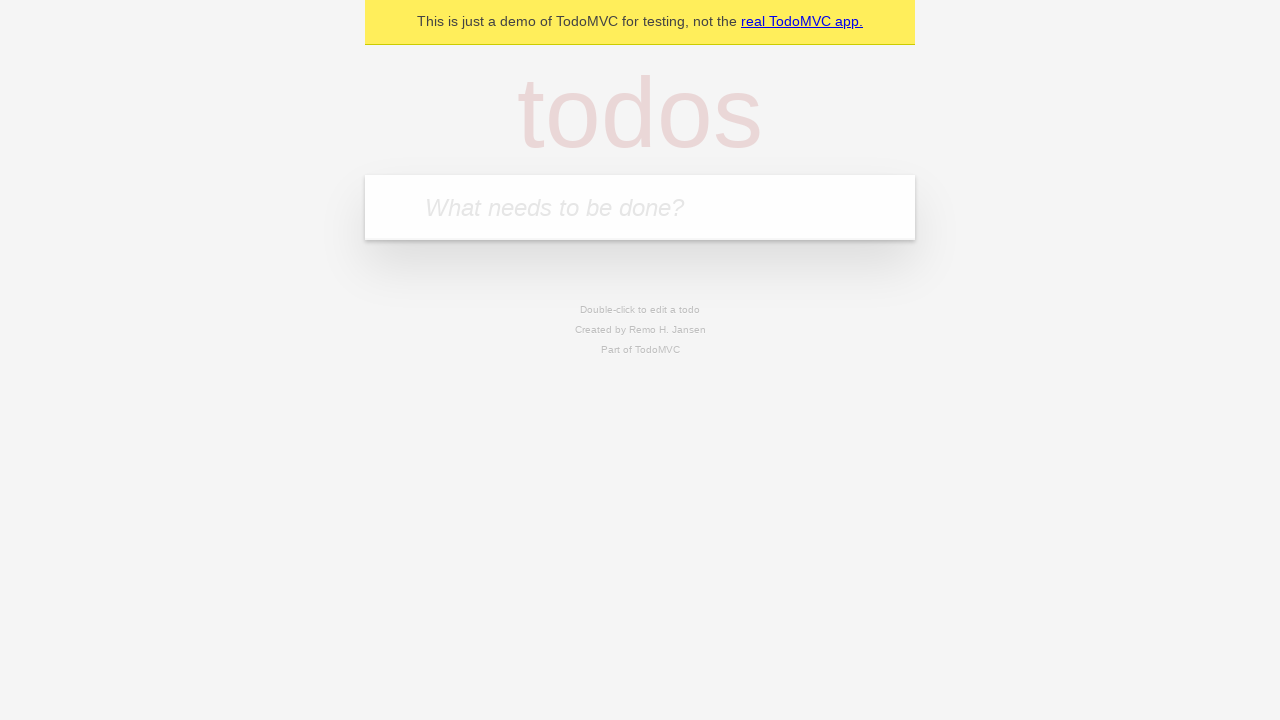

Filled todo input with 'buy some cheese' on internal:attr=[placeholder="What needs to be done?"i]
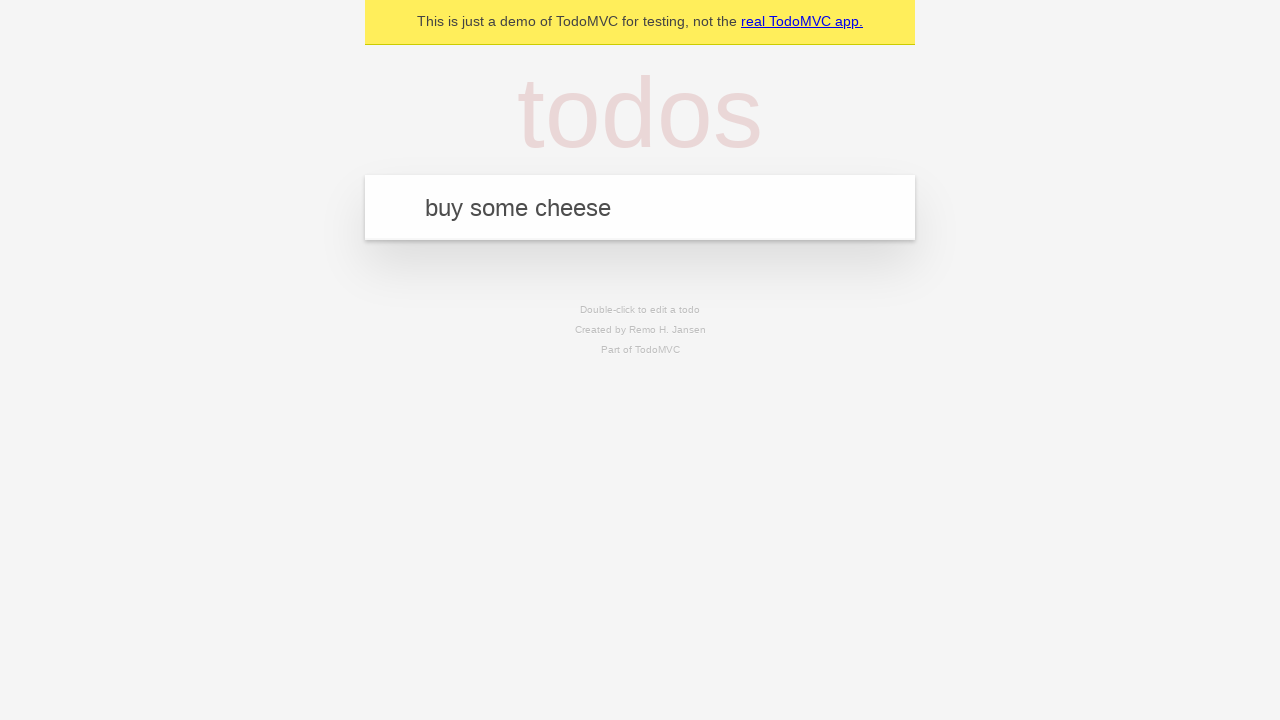

Pressed Enter to add first todo item on internal:attr=[placeholder="What needs to be done?"i]
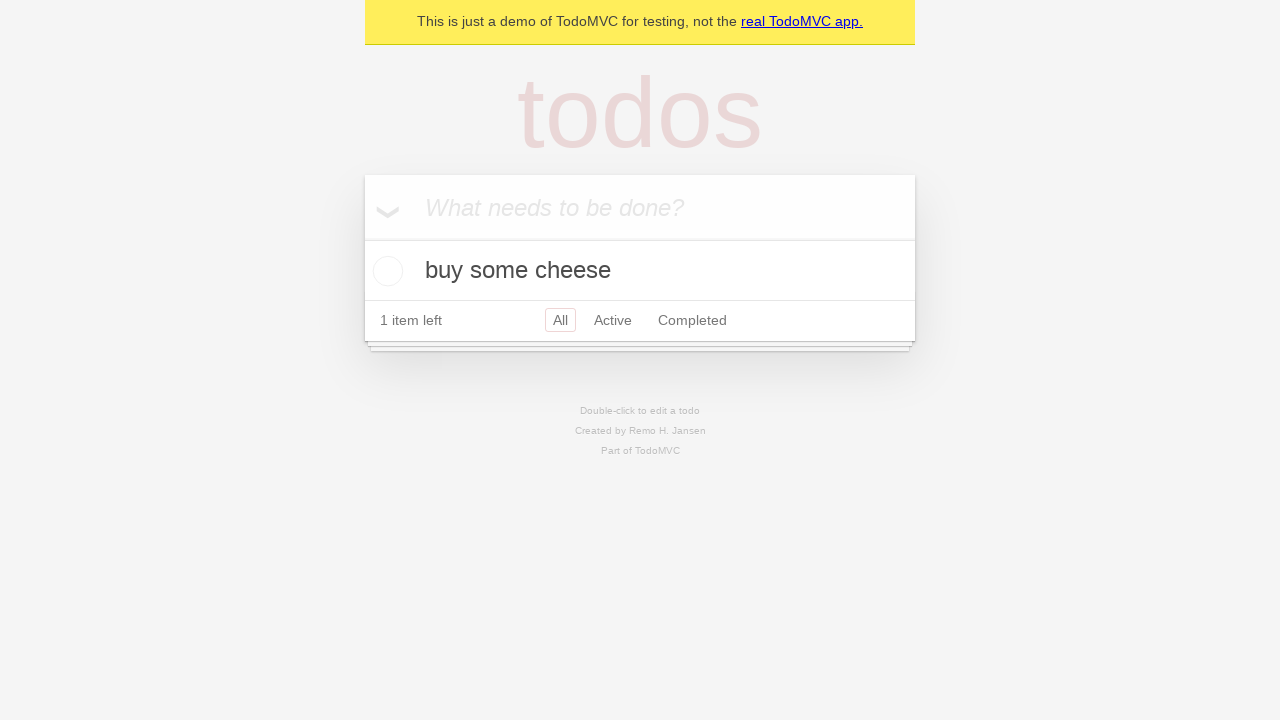

Filled todo input with 'feed the cat' on internal:attr=[placeholder="What needs to be done?"i]
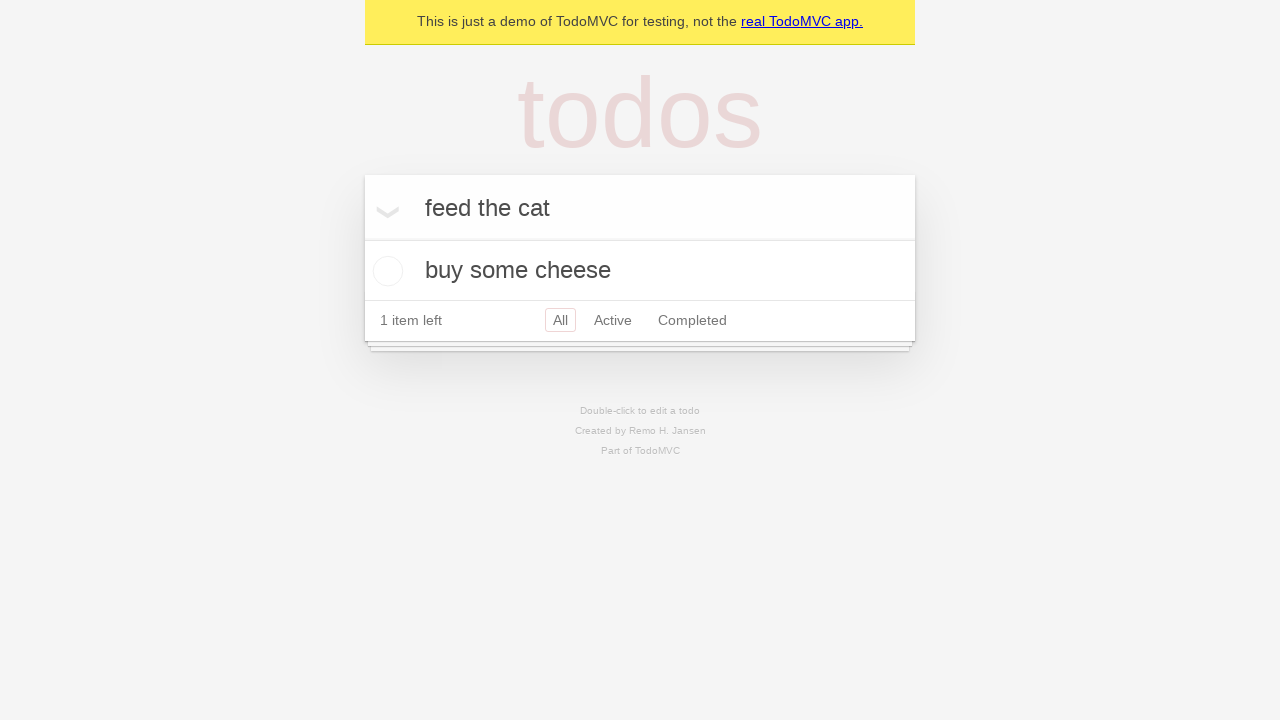

Pressed Enter to add second todo item on internal:attr=[placeholder="What needs to be done?"i]
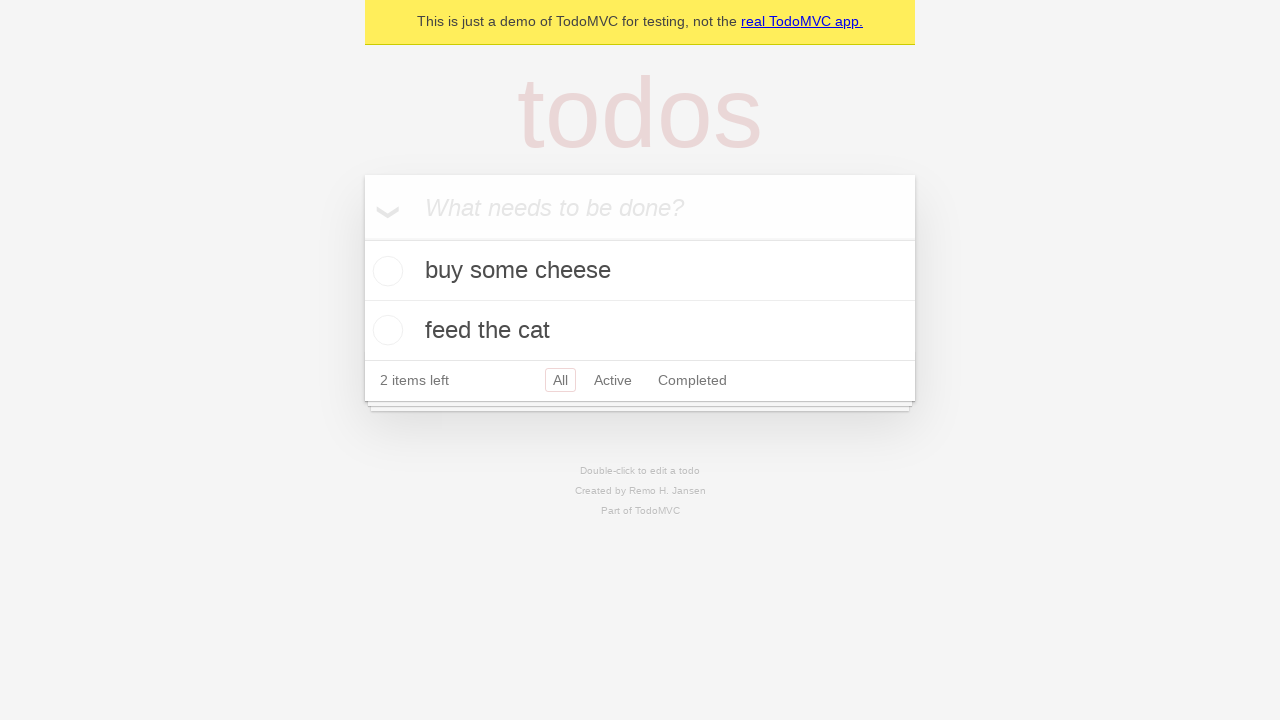

Filled todo input with 'book a doctors appointment' on internal:attr=[placeholder="What needs to be done?"i]
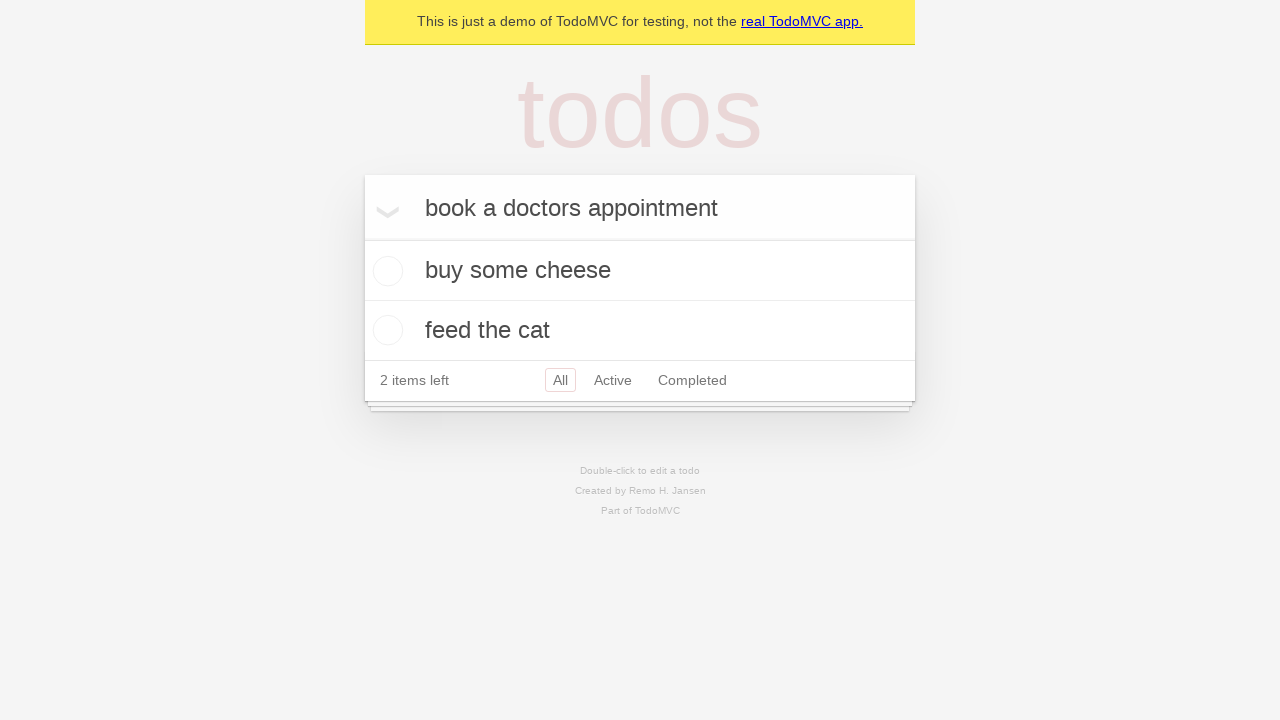

Pressed Enter to add third todo item on internal:attr=[placeholder="What needs to be done?"i]
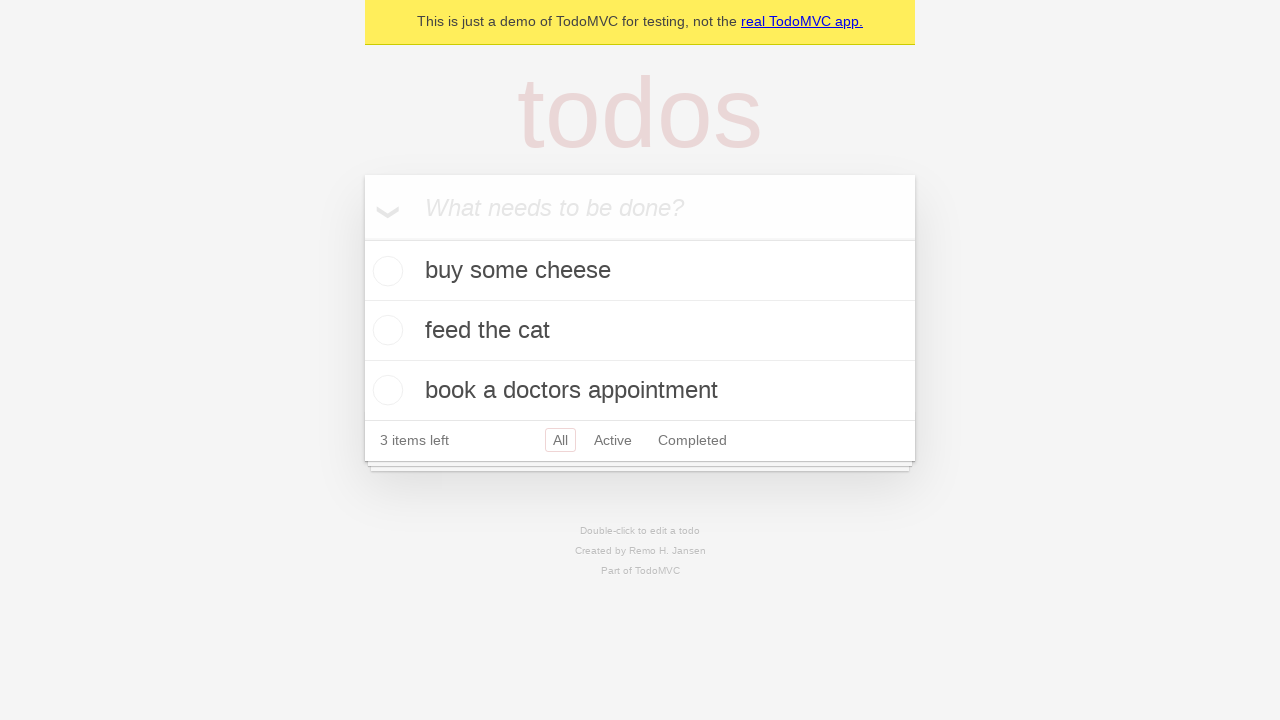

Checked checkbox for second todo item 'feed the cat' at (385, 330) on internal:testid=[data-testid="todo-item"s] >> nth=1 >> internal:role=checkbox
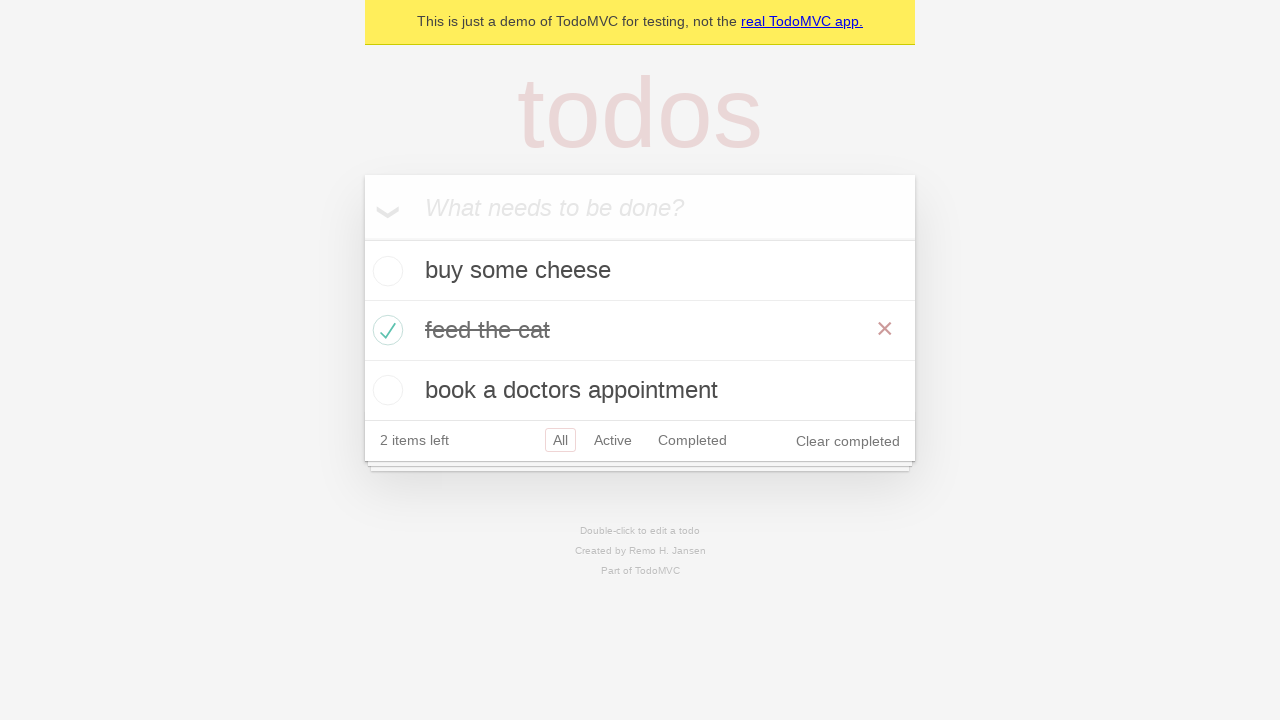

Clicked Completed filter to display only completed items at (692, 440) on internal:role=link[name="Completed"i]
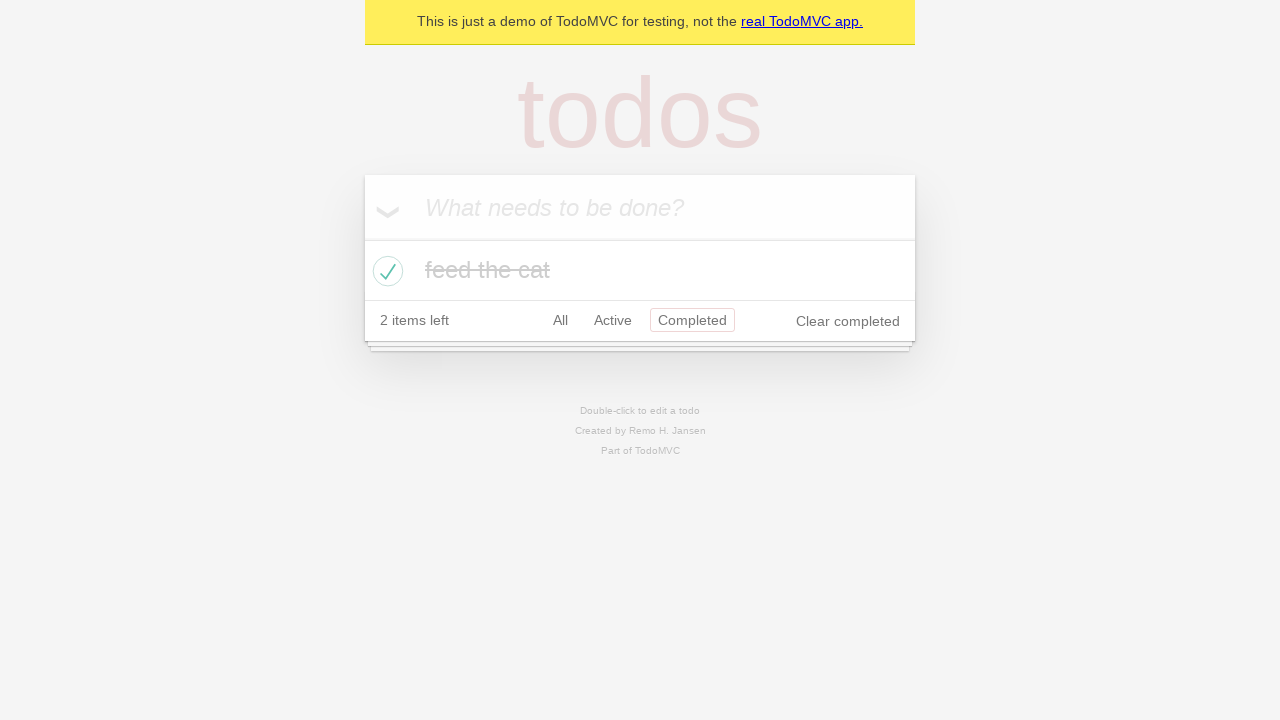

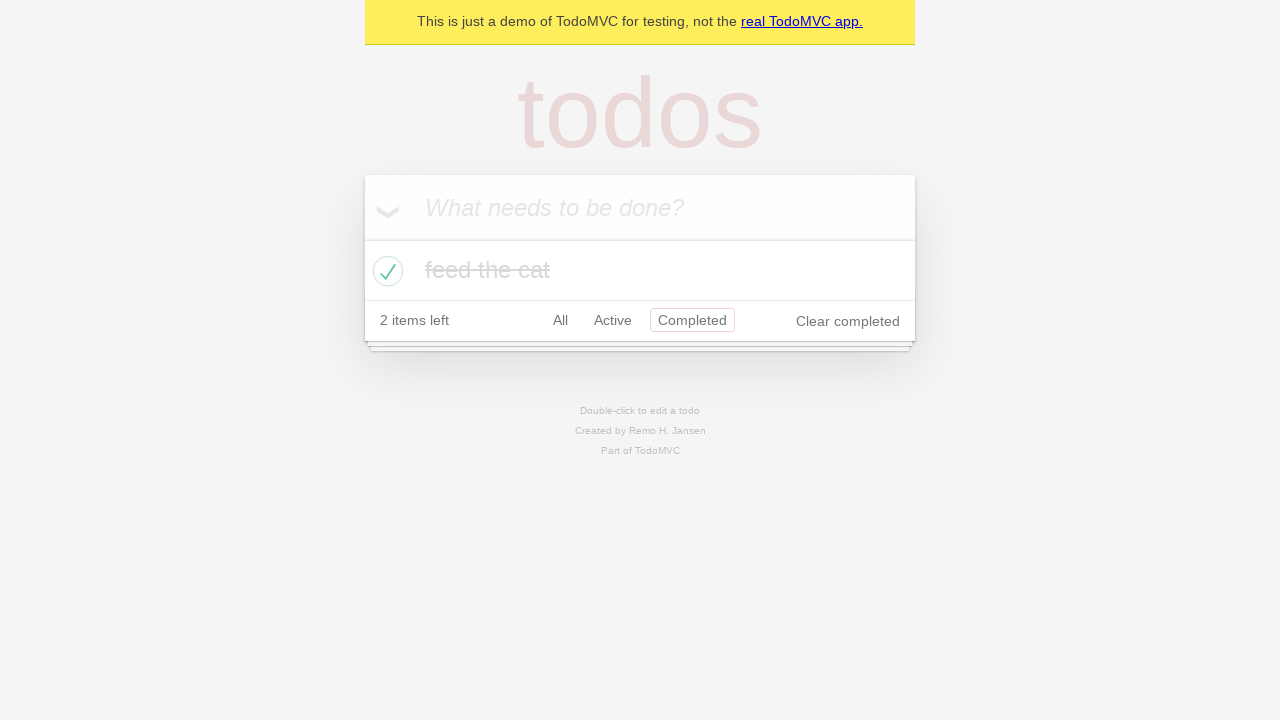